Navigates to Walla (Israeli news website) and verifies the page loads by checking the page title is present

Starting URL: http://www.walla.co.il

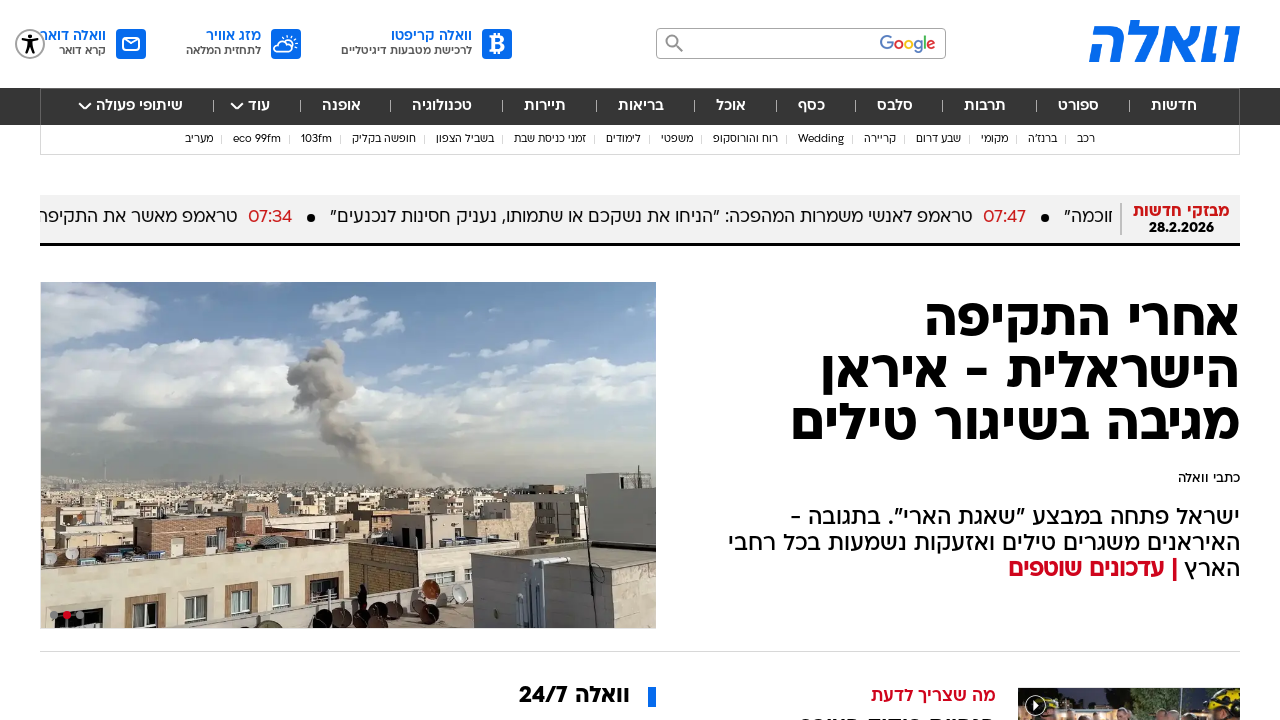

Waited for Walla page to reach domcontentloaded state
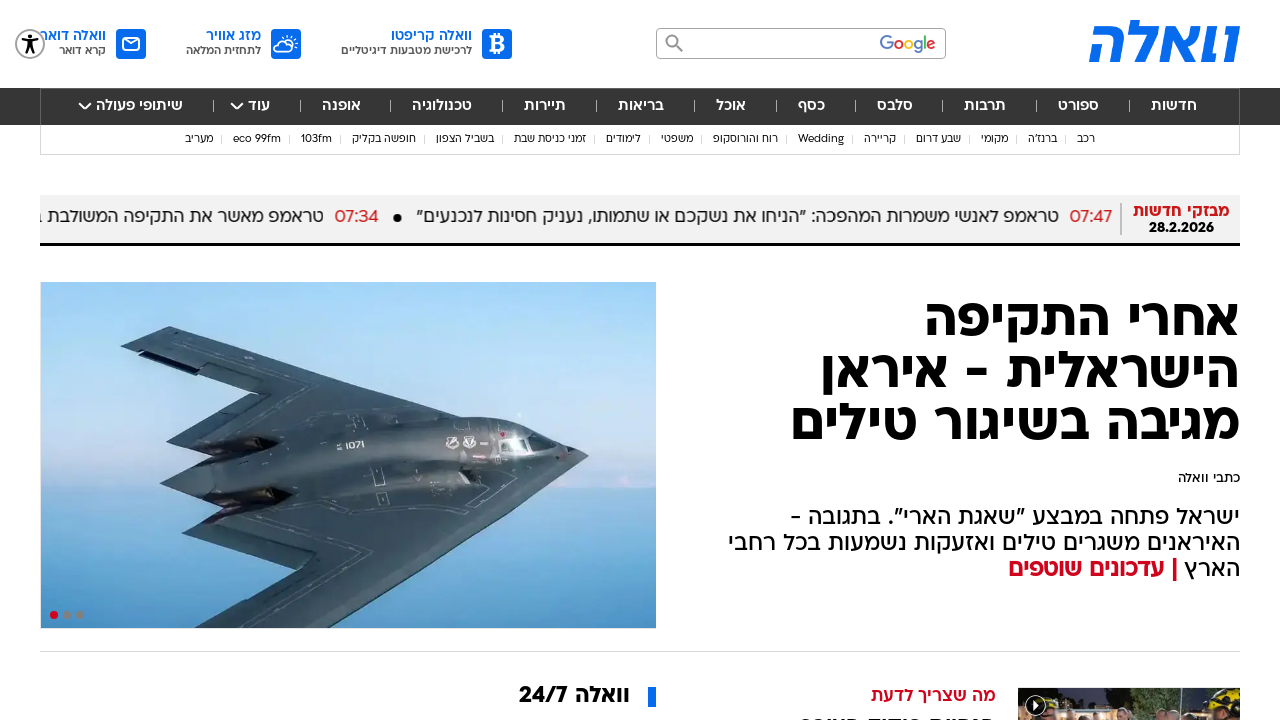

Verified Walla page title is present
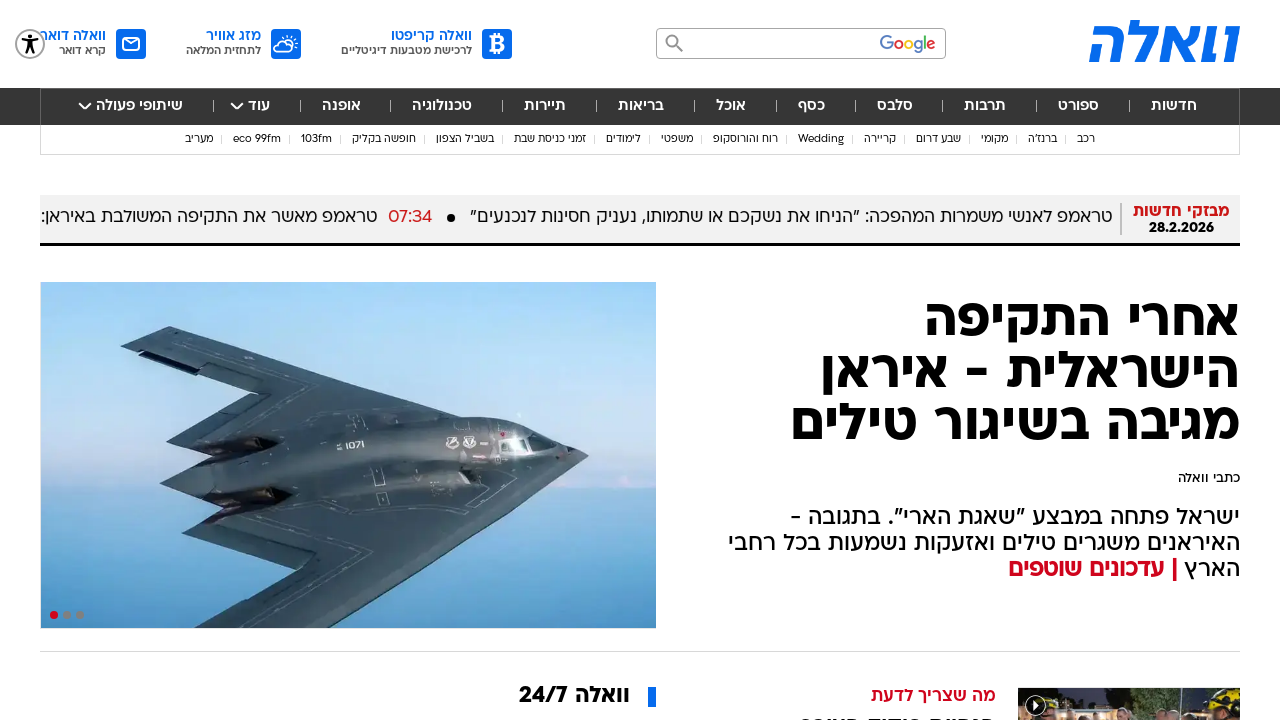

Navigated to Ynet website
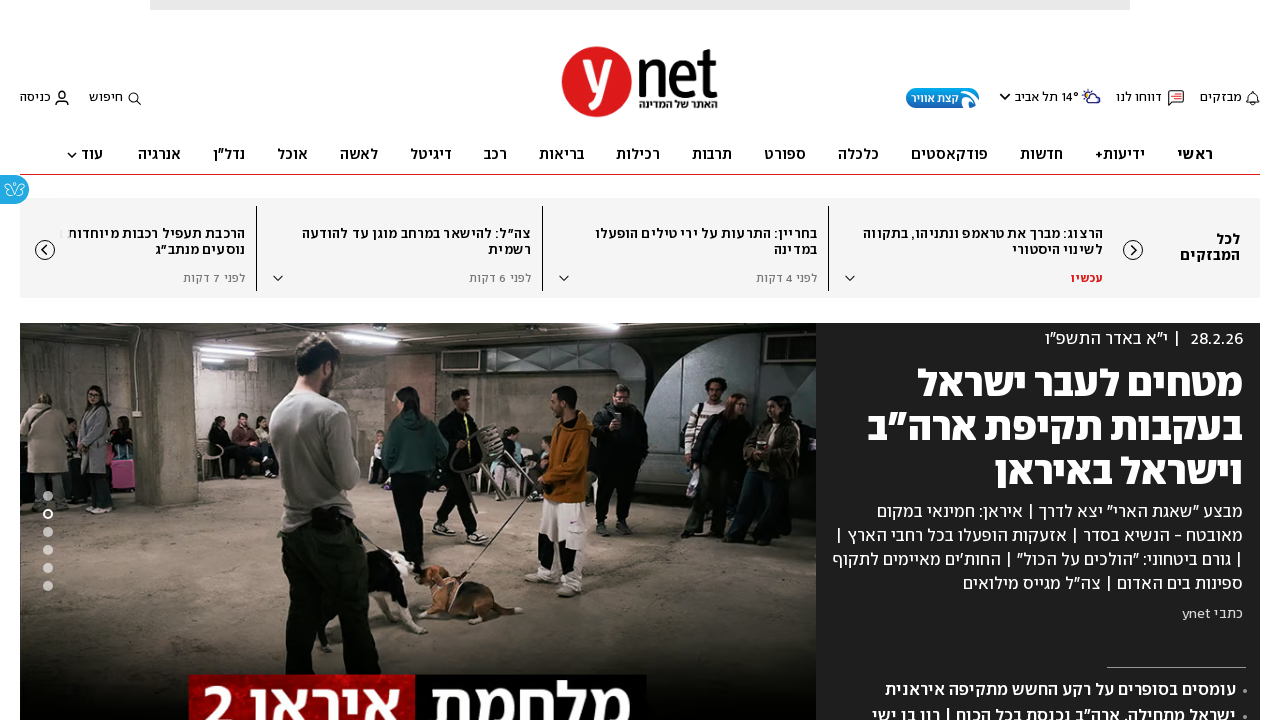

Waited for Ynet page to reach domcontentloaded state
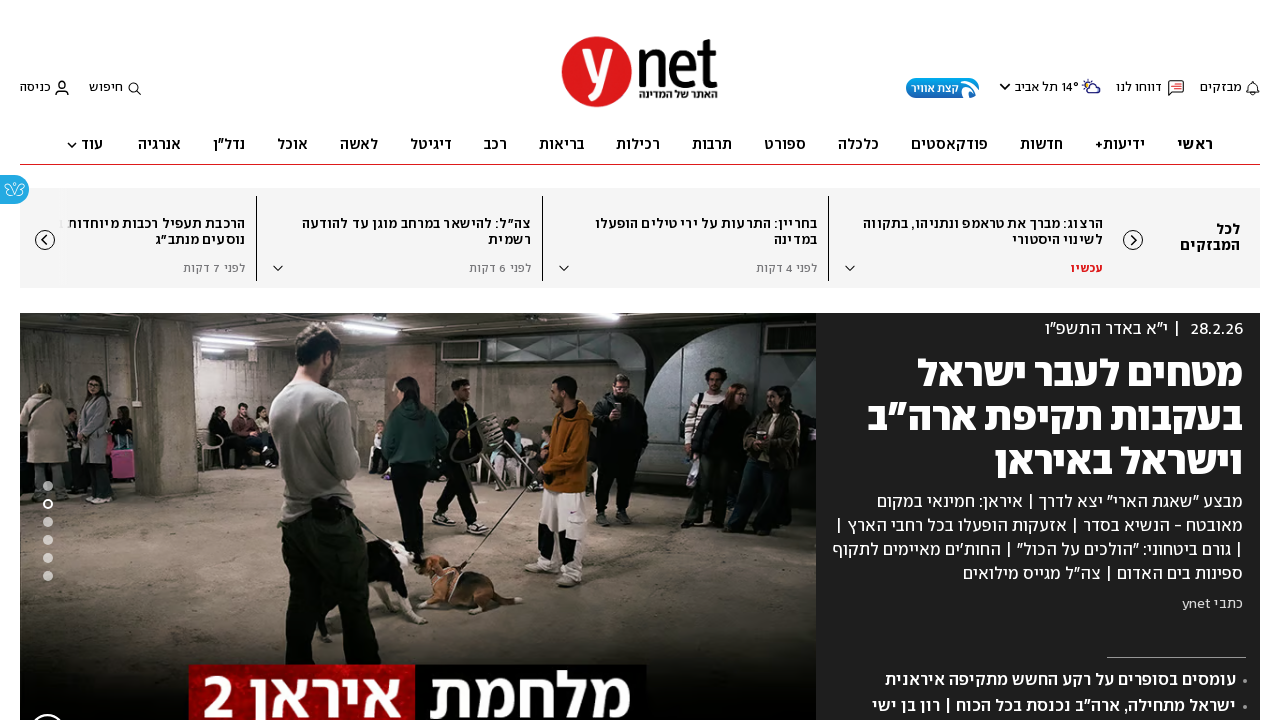

Verified Ynet page title is present
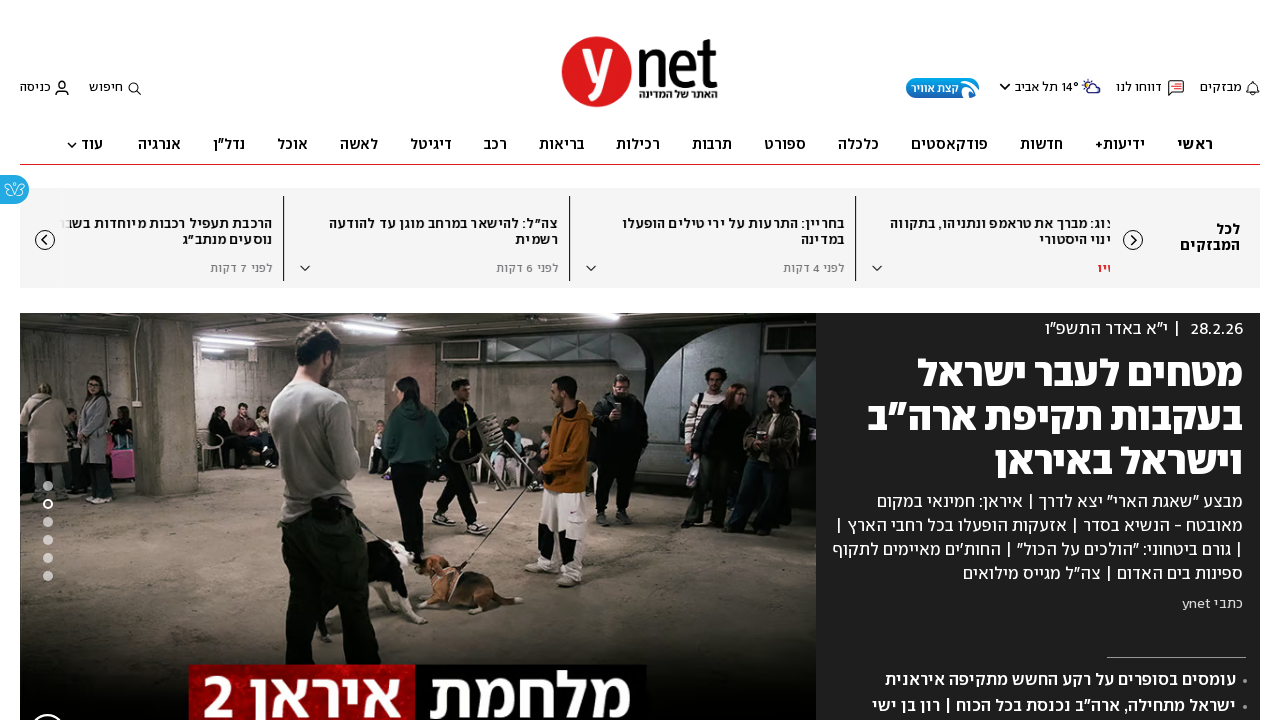

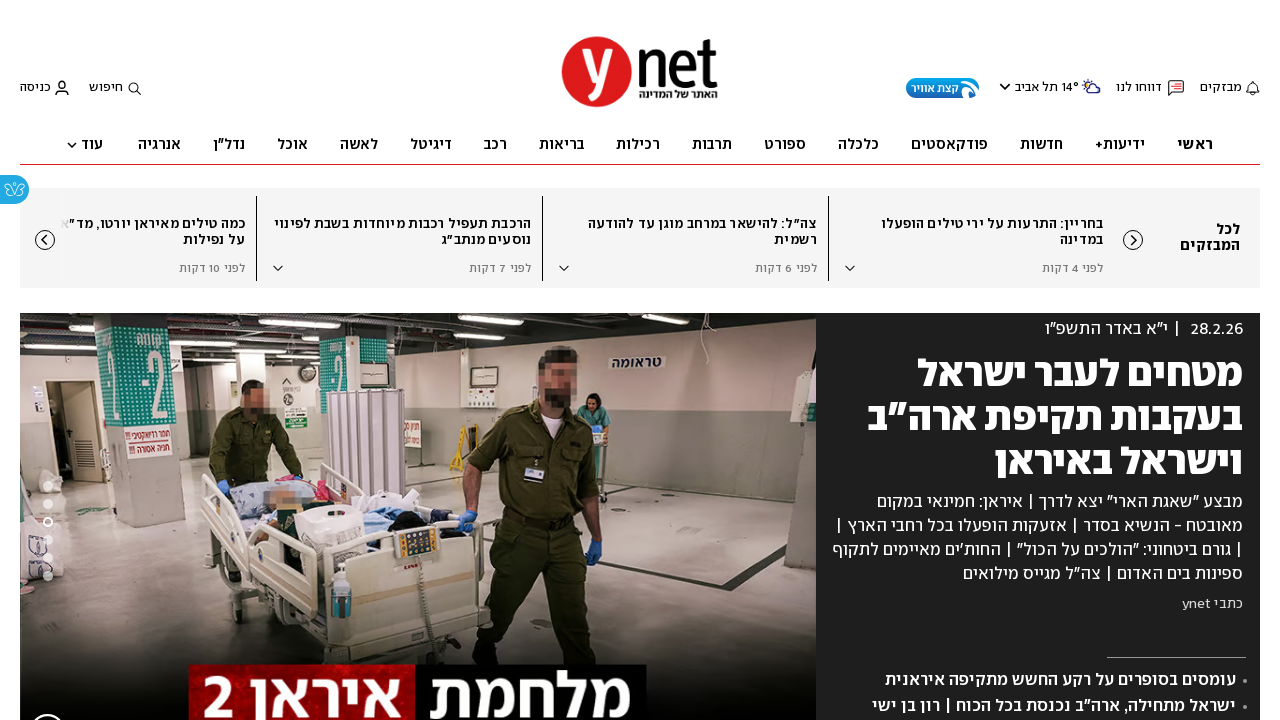